Tests handling a JavaScript alert by clicking a link that triggers an alert, then accepting it

Starting URL: https://www.selenium.dev/documentation/en/webdriver/js_alerts_prompts_and_confirmations/

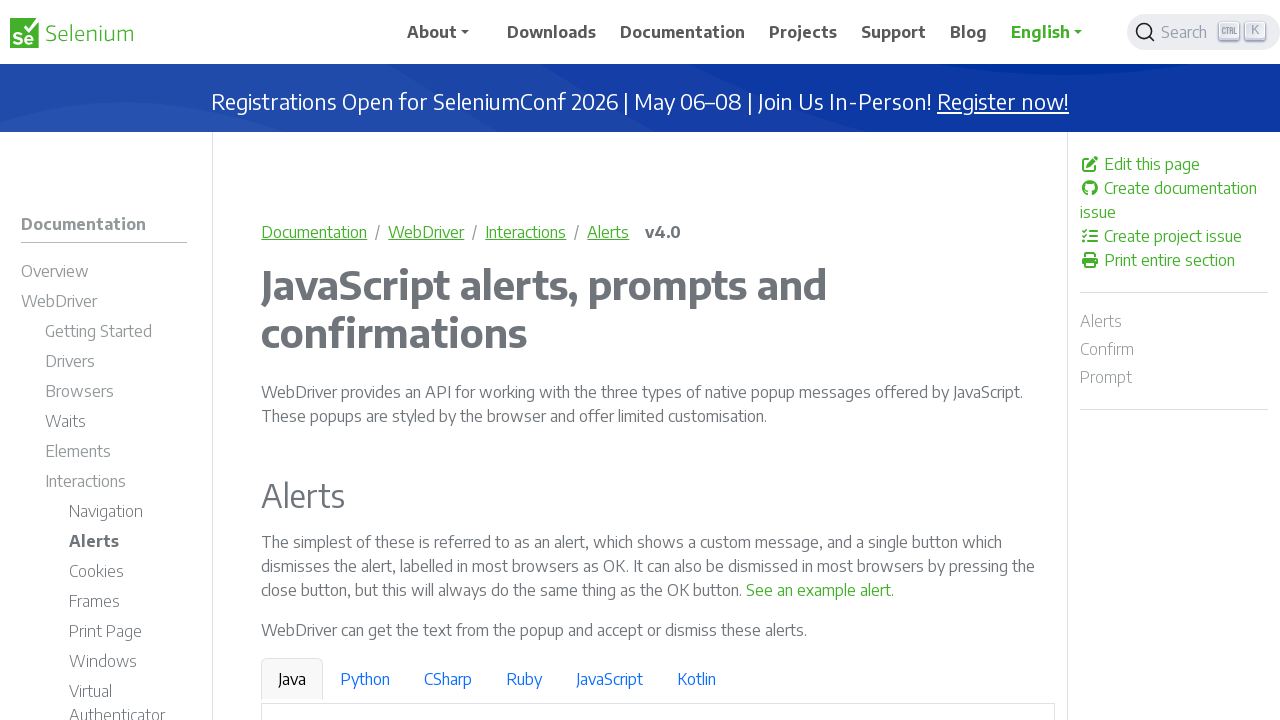

Navigated to JavaScript alerts documentation page
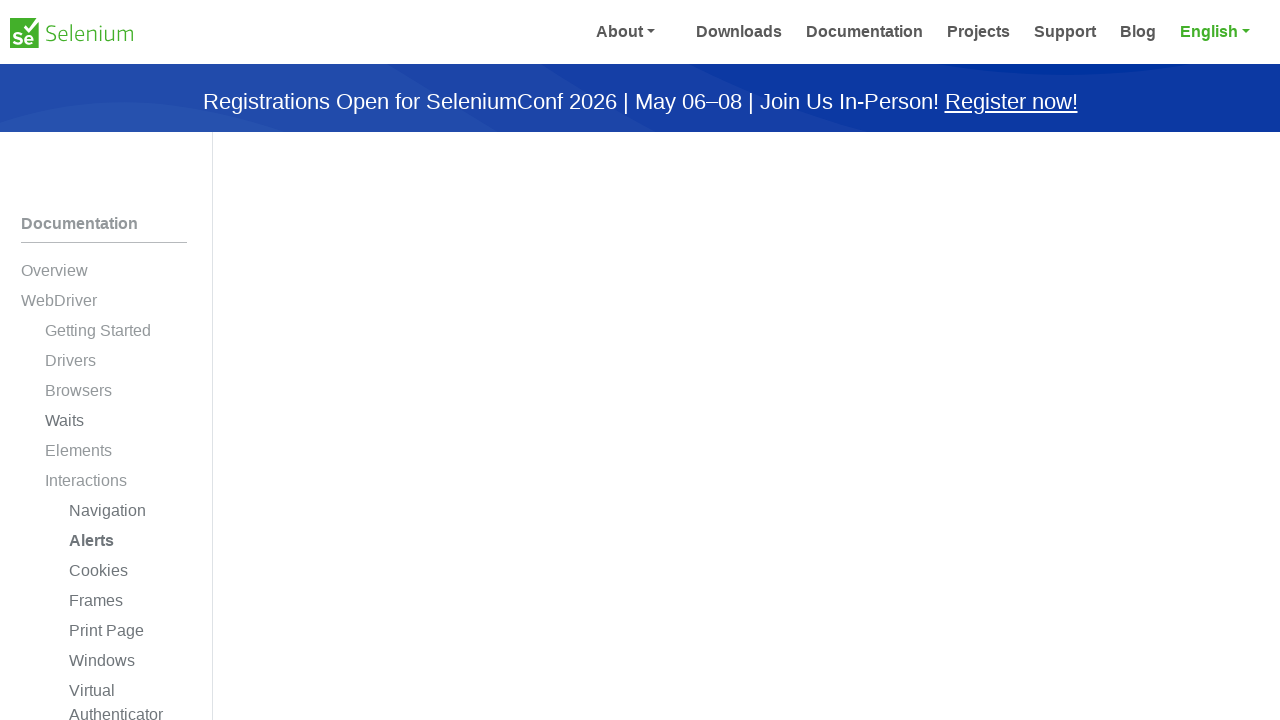

Clicked link to trigger JavaScript alert at (819, 590) on a:has-text('See an example alert')
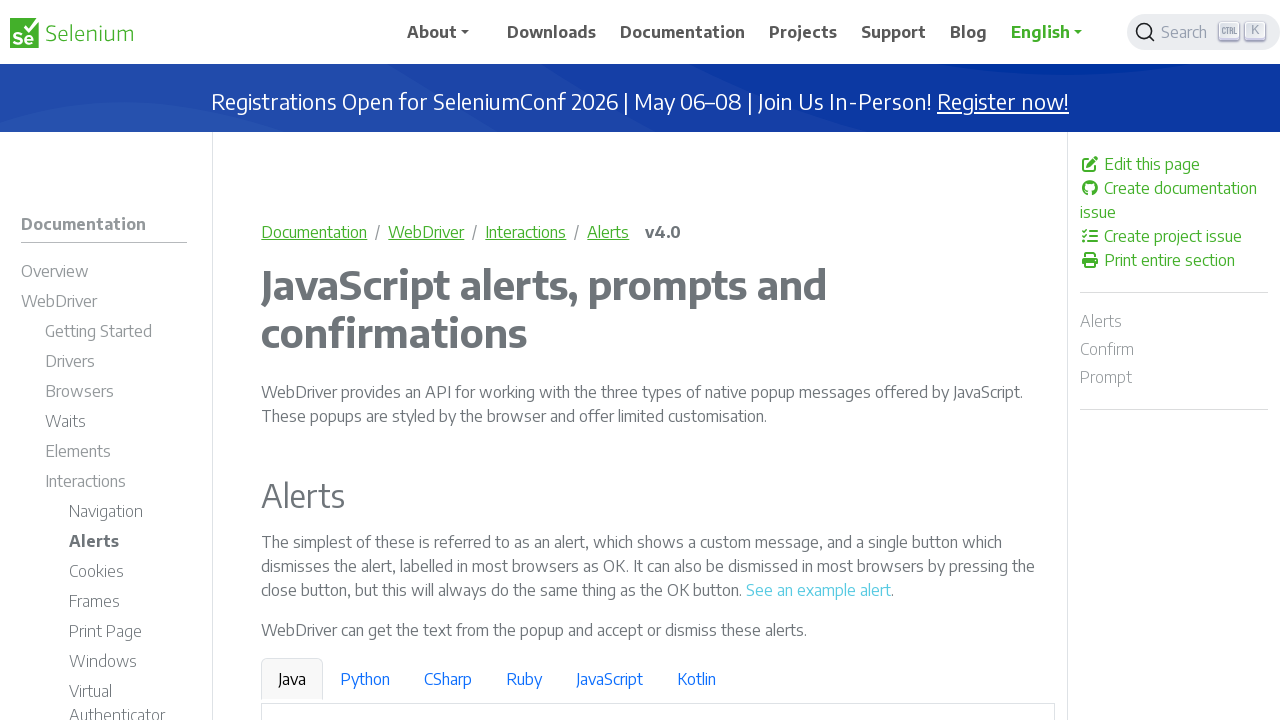

Set up dialog handler to accept alerts
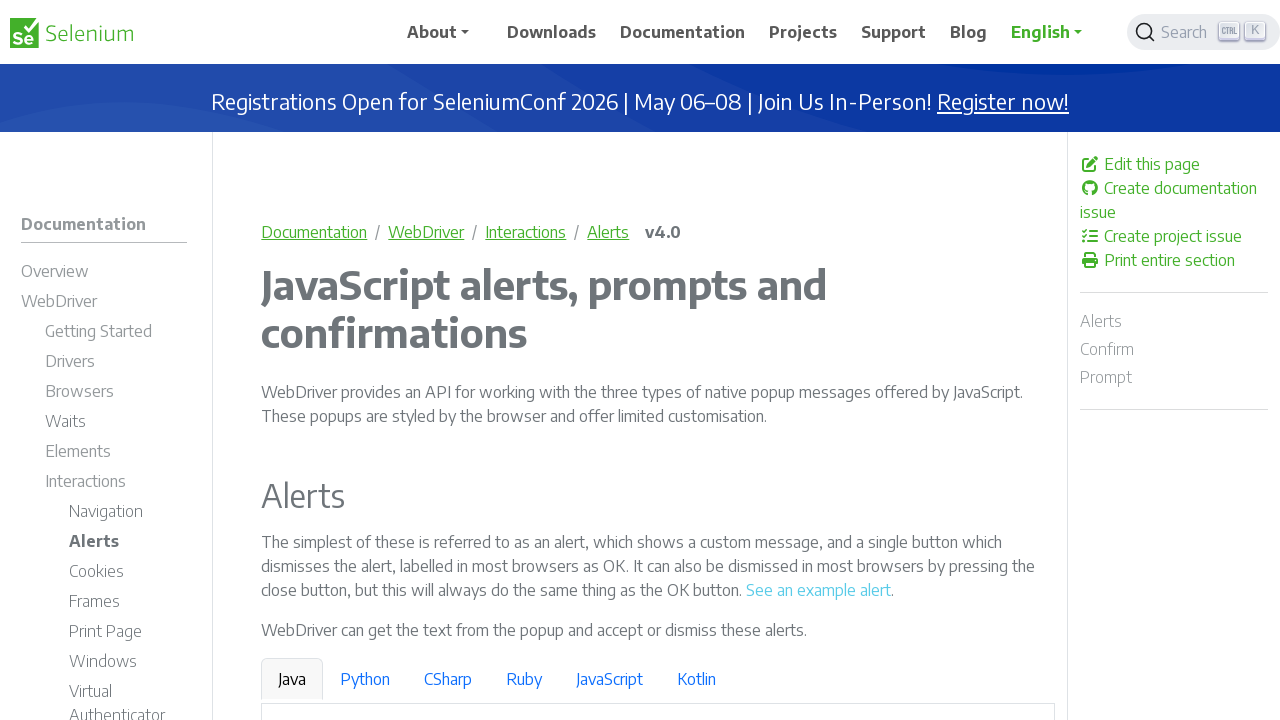

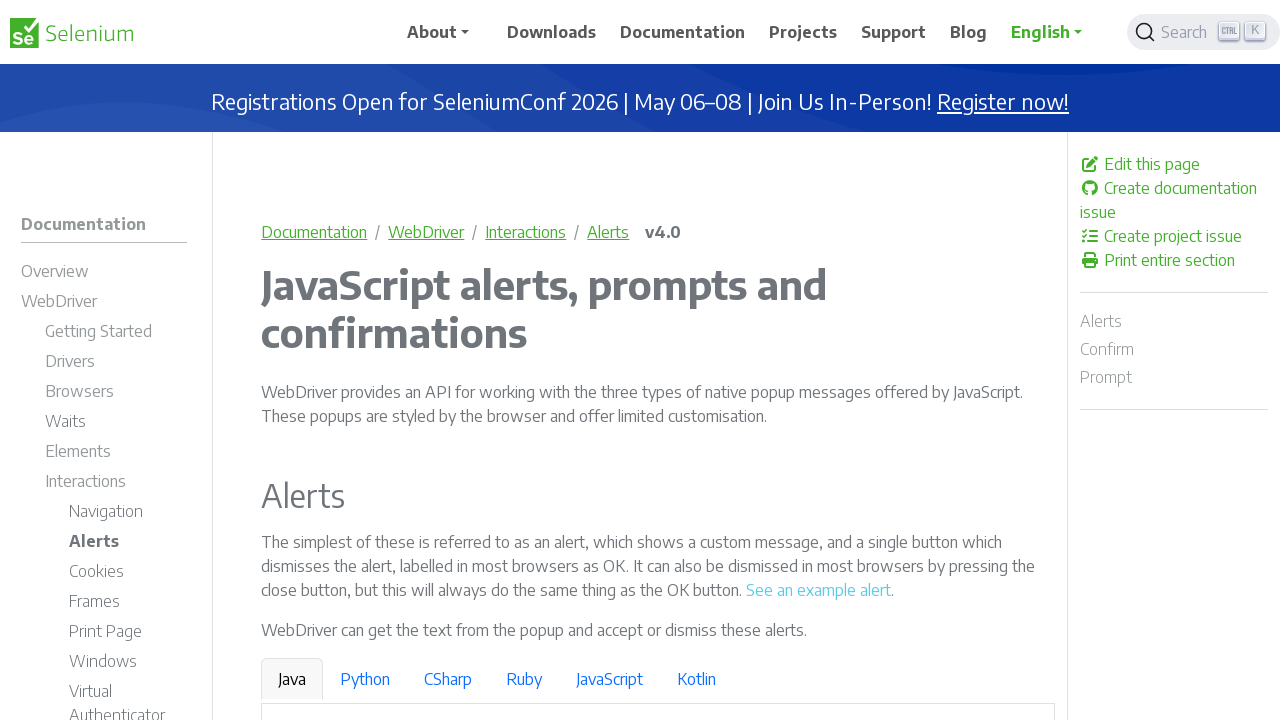